Verifies that the "Remember me" checkbox is displayed on the login page

Starting URL: https://login.nextbasecrm.com

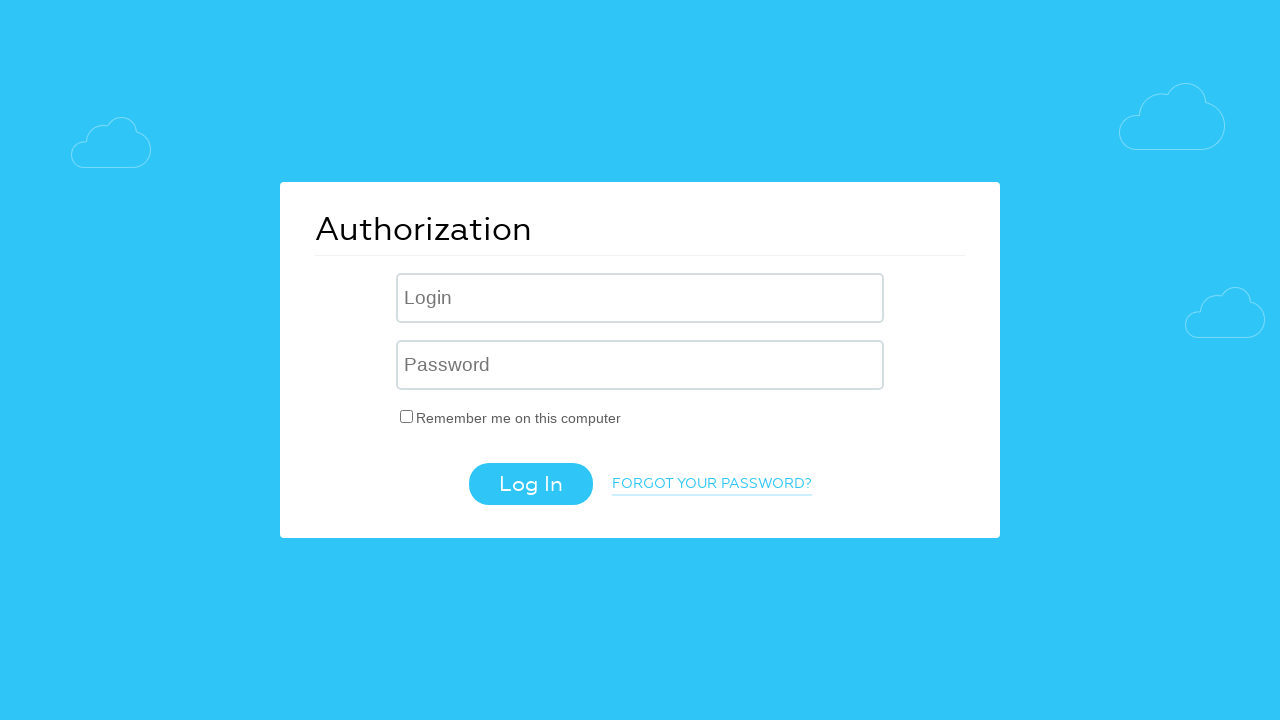

Located the 'Remember me' checkbox element with ID 'USER_REMEMBER'
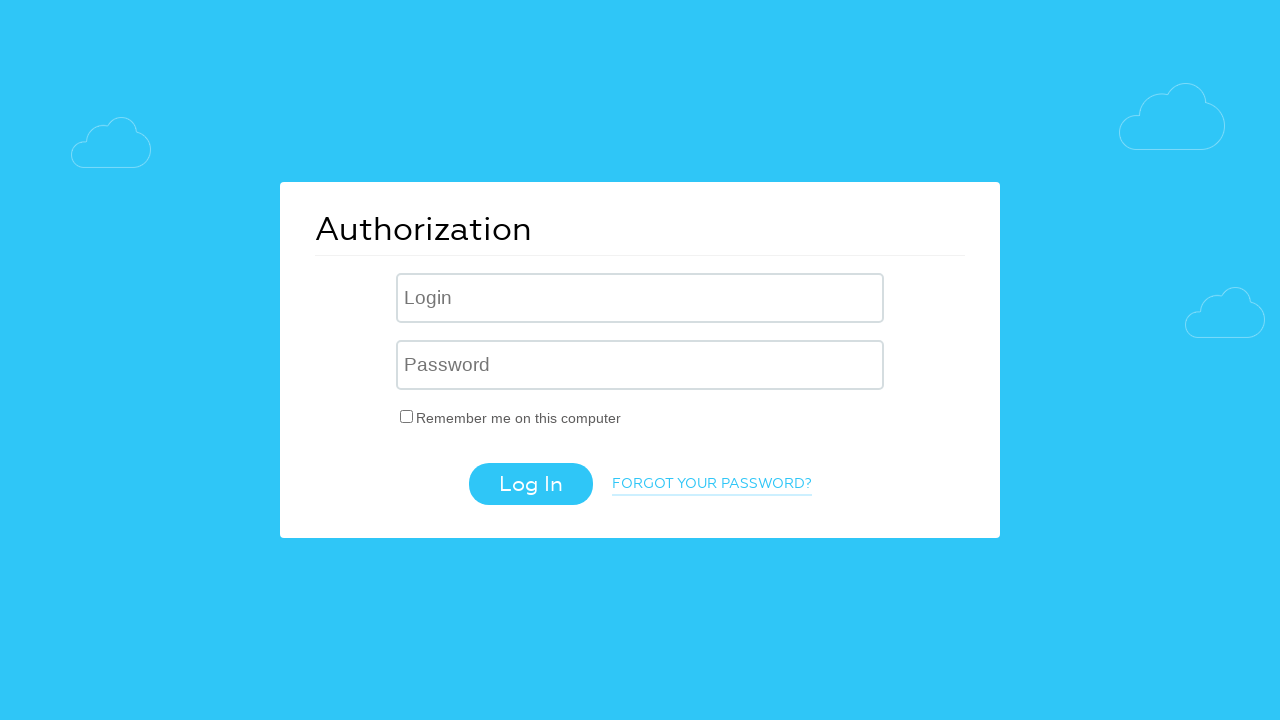

Waited for 'Remember me' checkbox to become visible
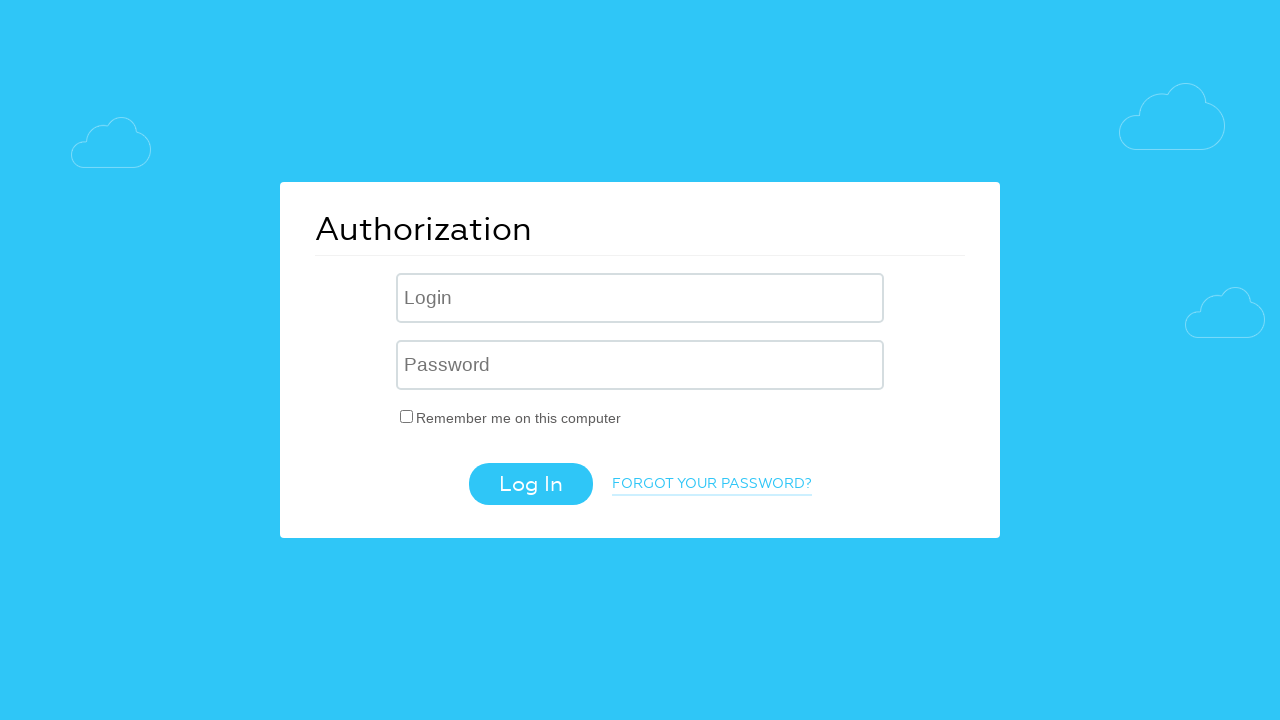

Verified that 'Remember me' checkbox is displayed on the login page
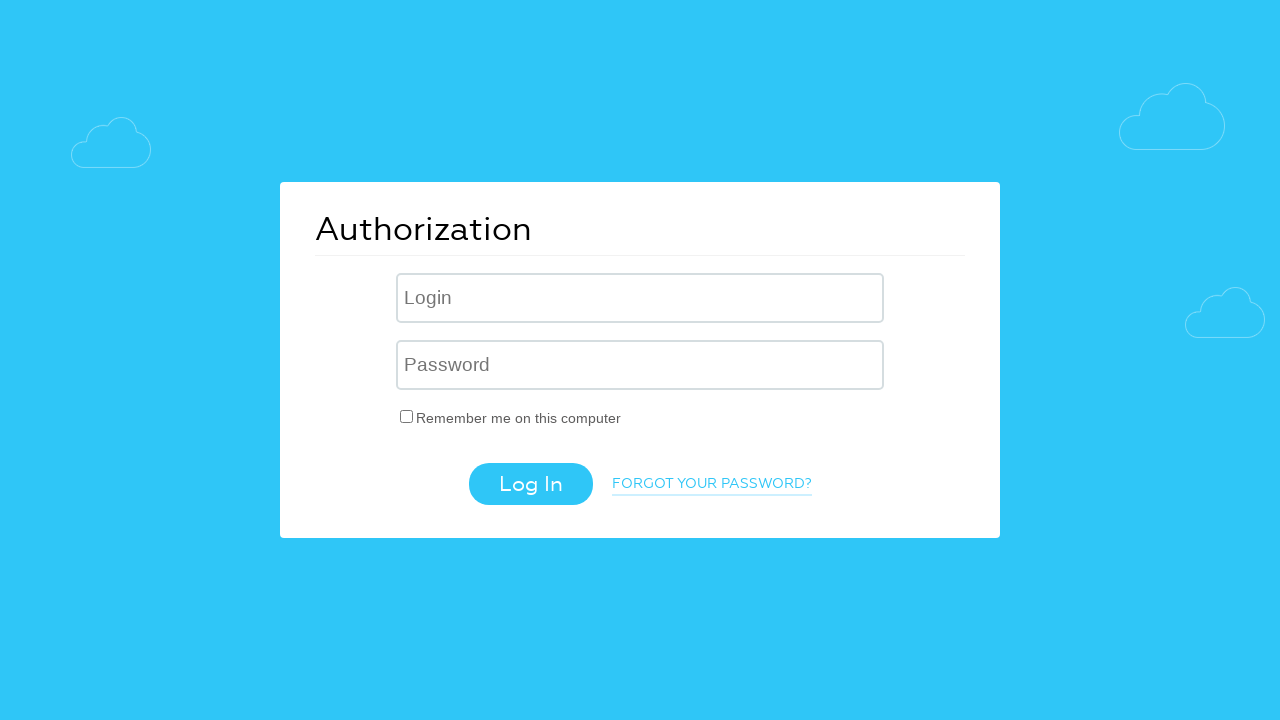

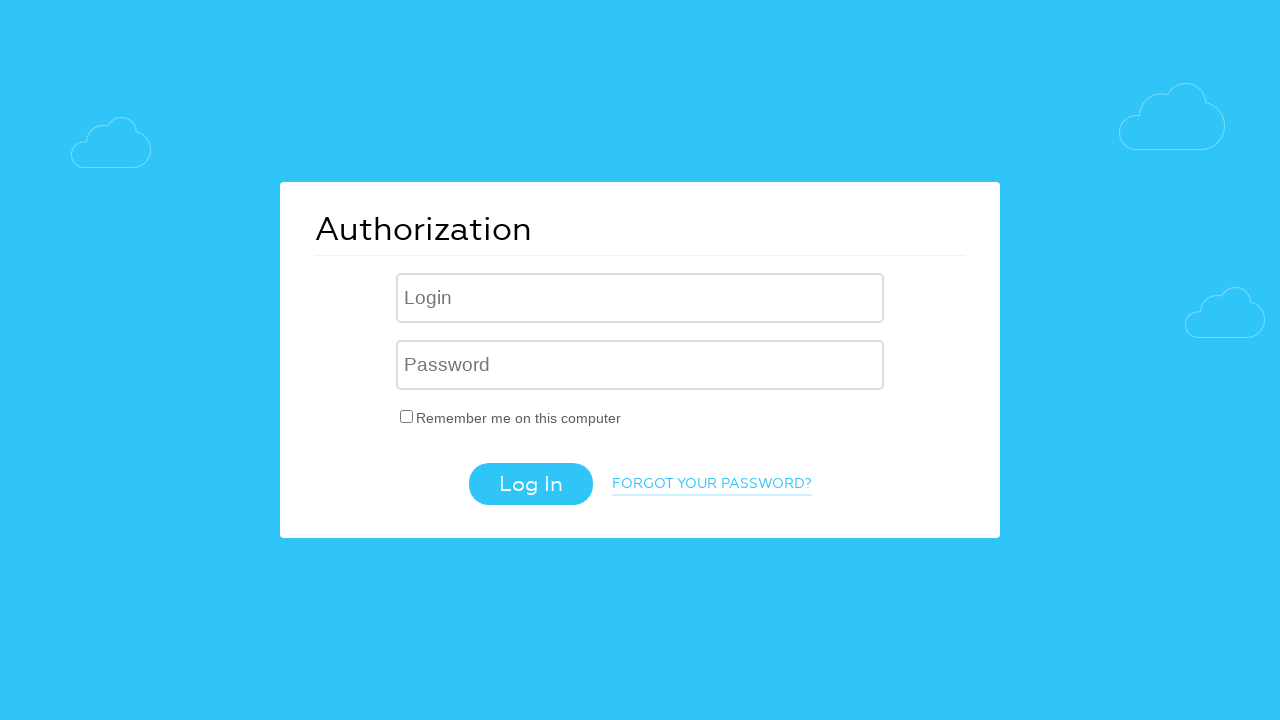